Tests dynamic content loading by clicking Start button and waiting for "Hello World" text to appear after loading completes

Starting URL: https://the-internet.herokuapp.com/dynamic_loading/1

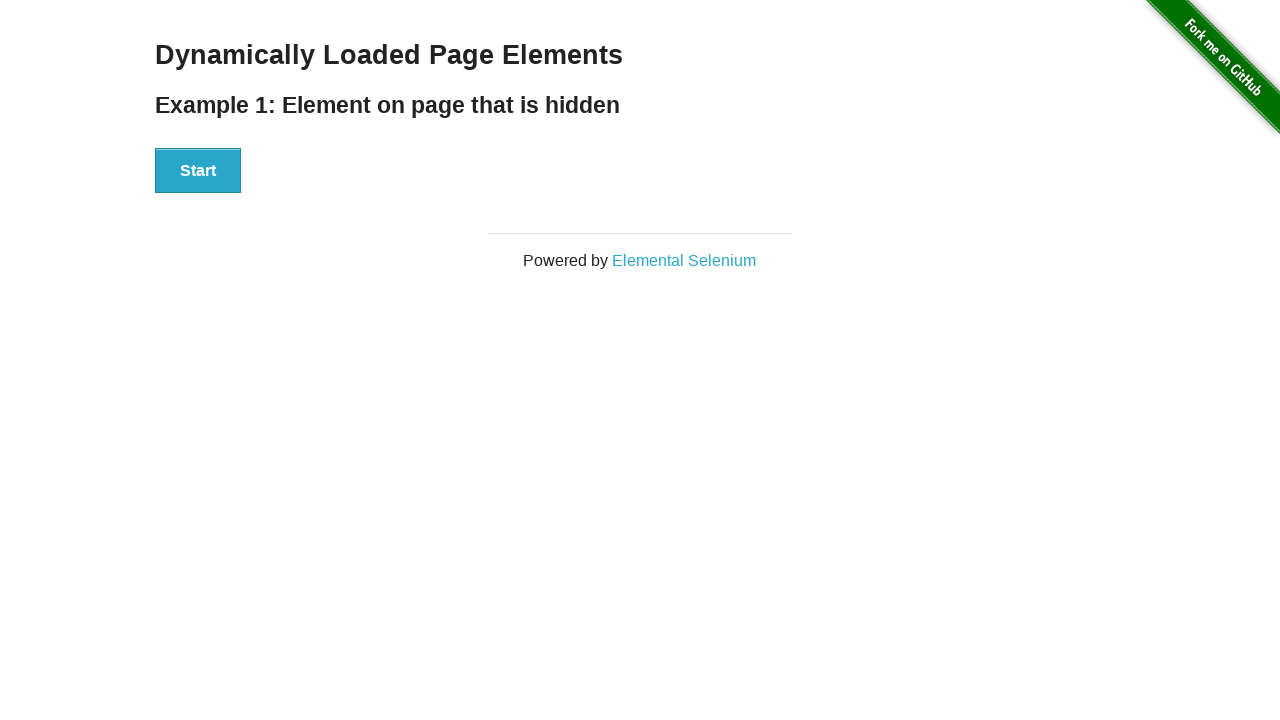

Clicked Start button to begin dynamic content loading at (198, 171) on xpath=//button[contains(text(),'Start')]
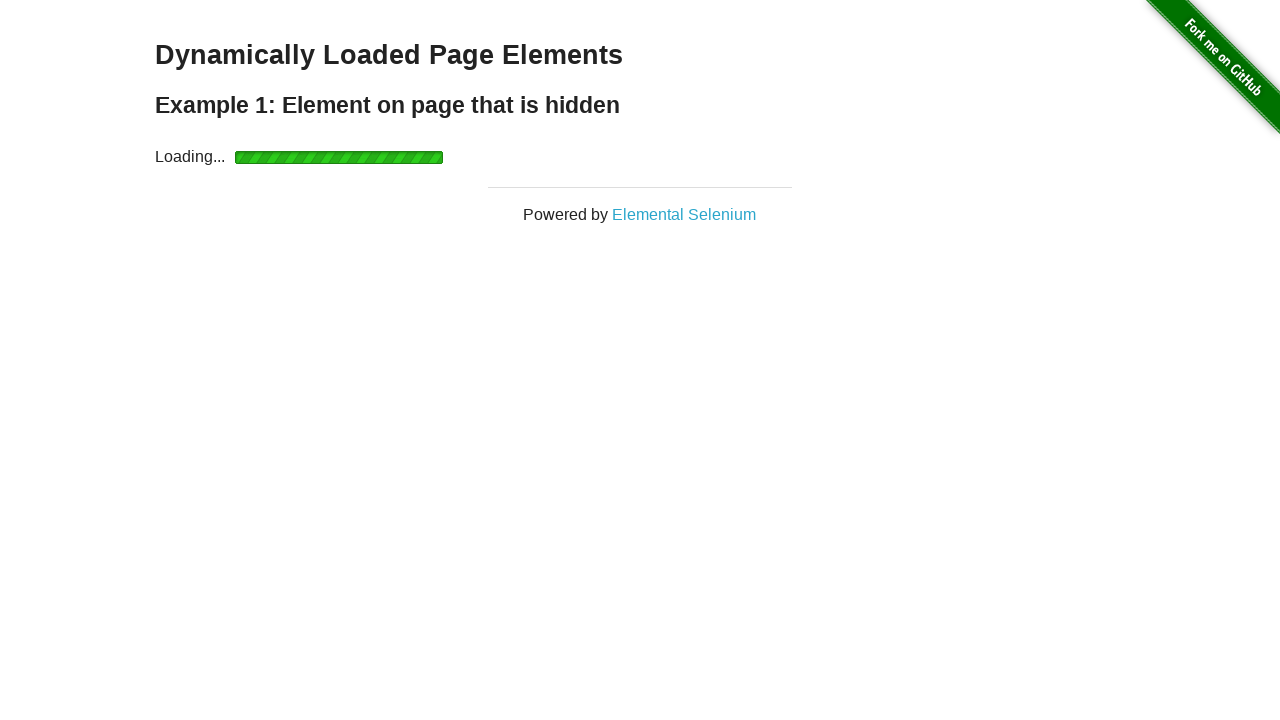

Waited for 'Hello World' text to appear after loading completed
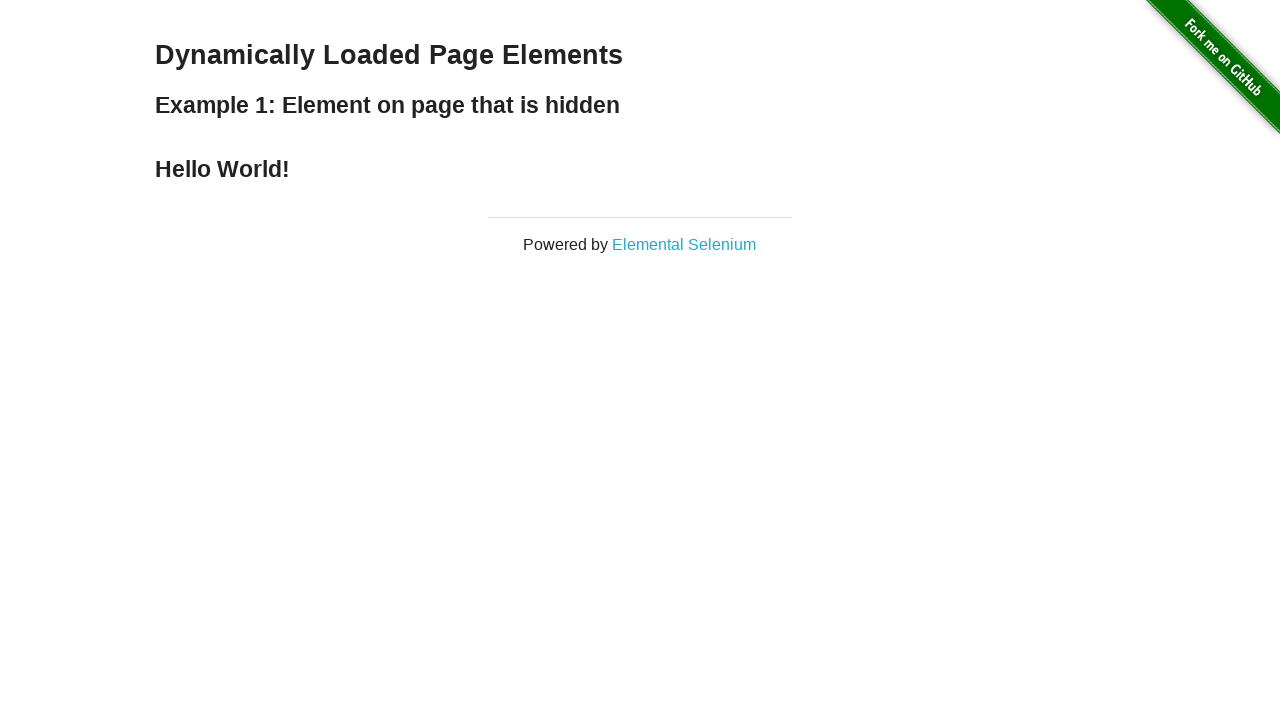

Located the Hello World element
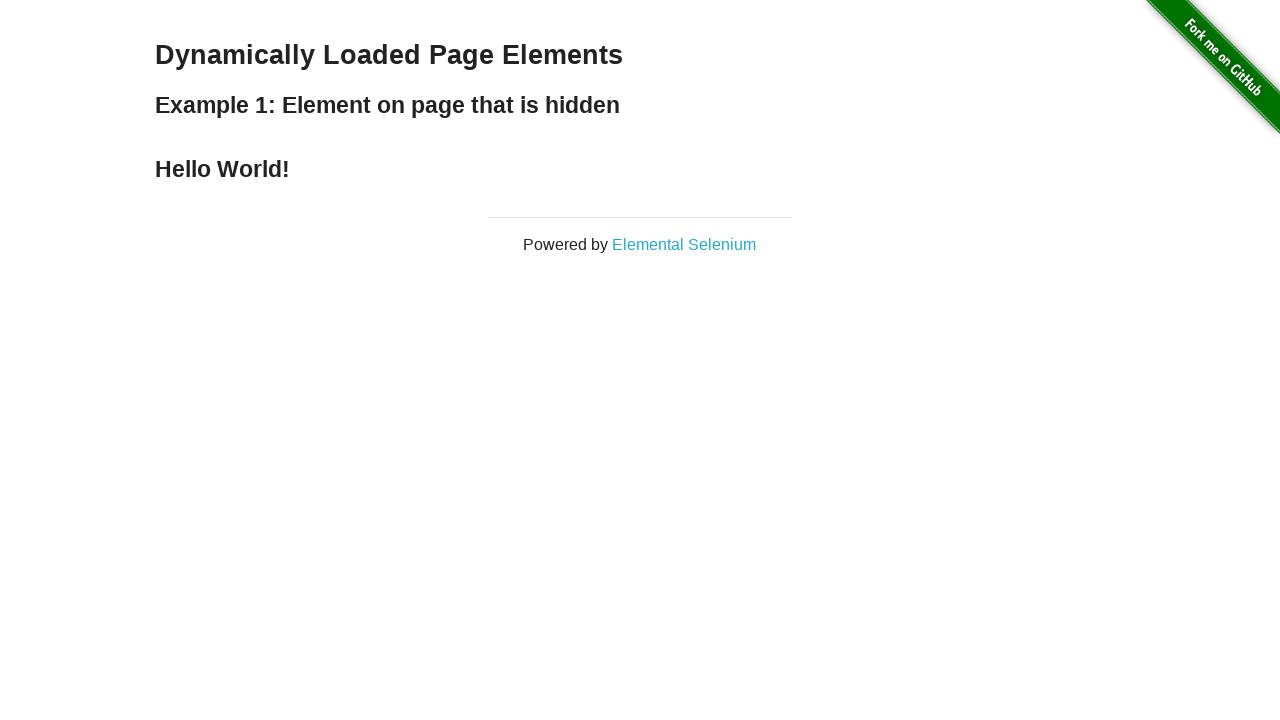

Verified that Hello World element is visible
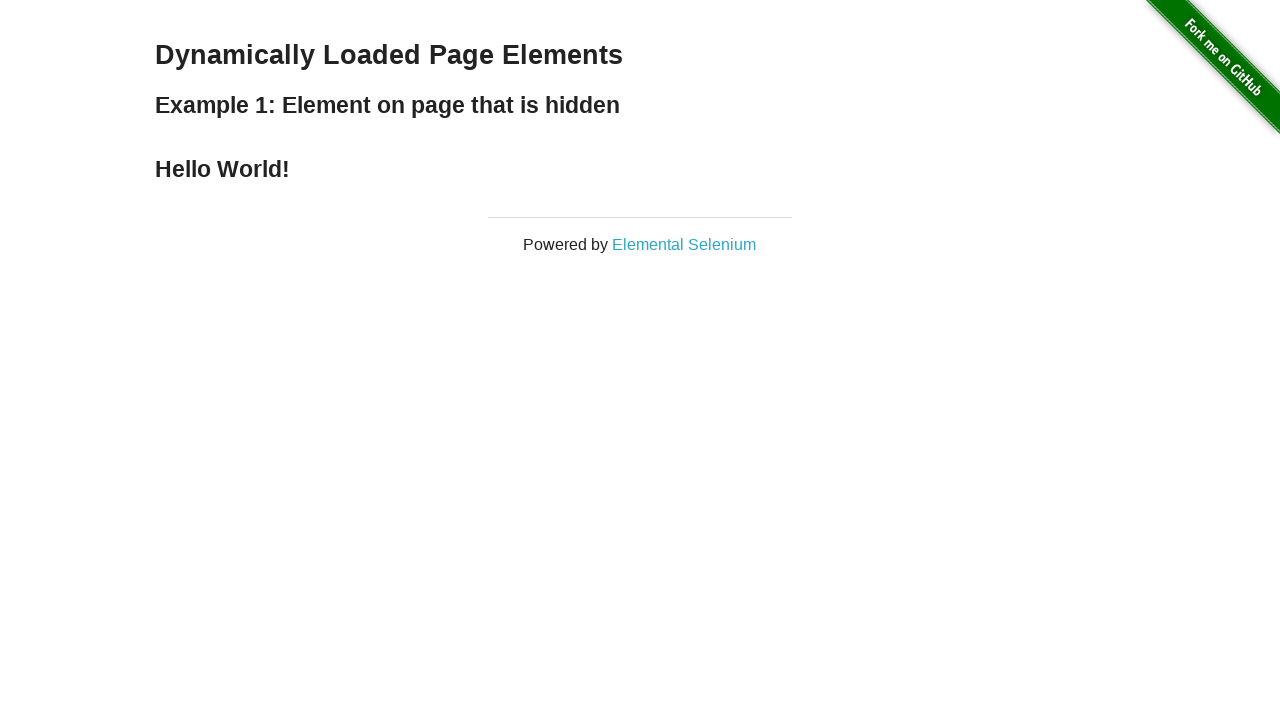

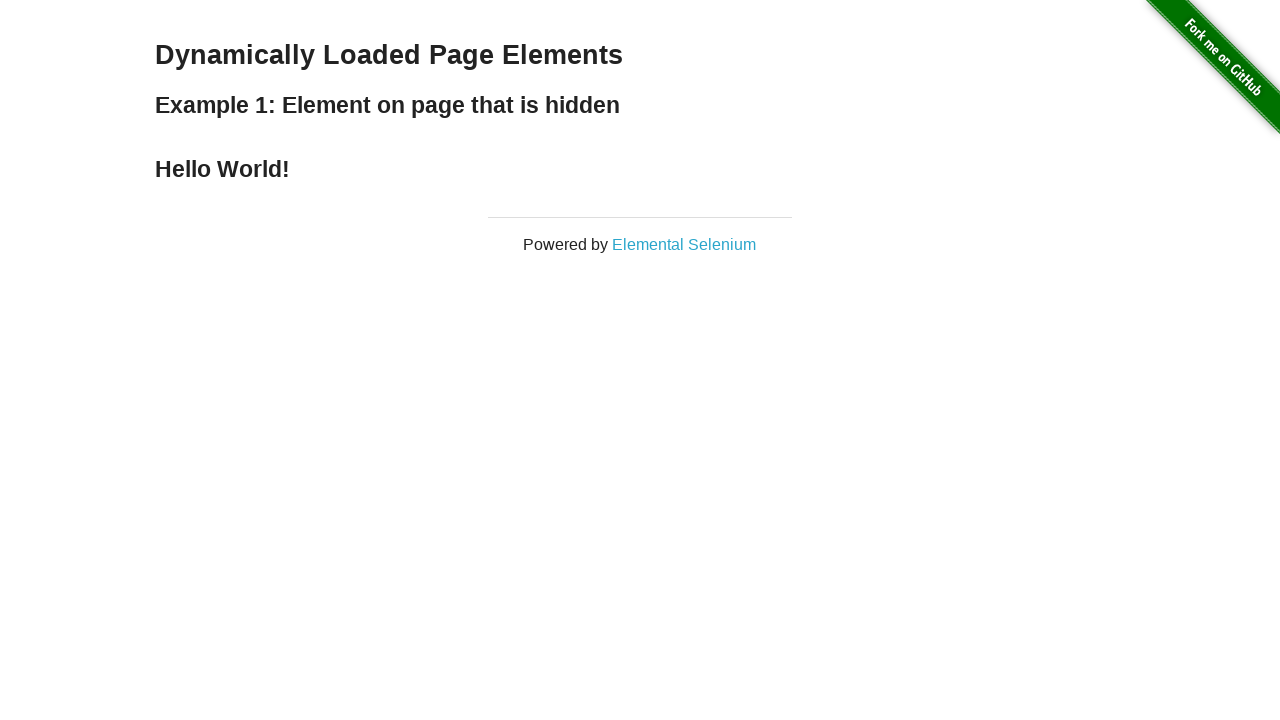